Tests tooltip functionality by hovering over elements and verifying that tooltips appear

Starting URL: https://demoqa.com/tool-tips

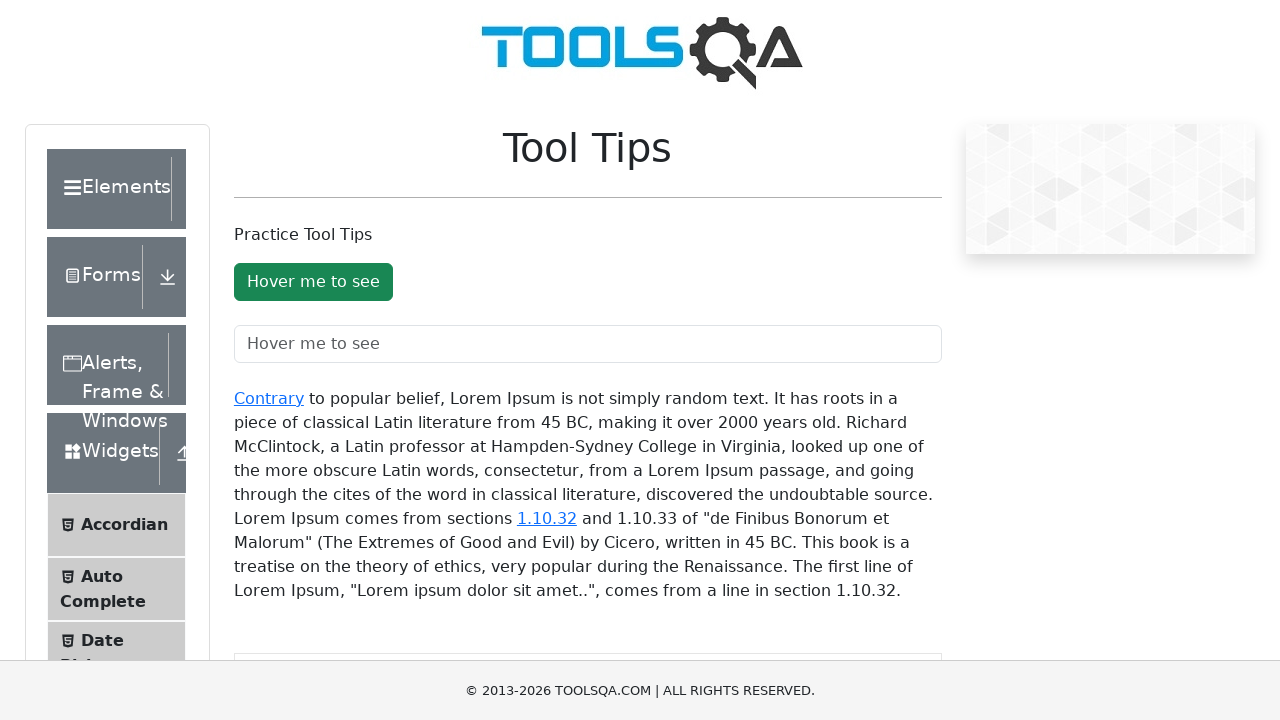

Hovered over button to trigger tooltip at (313, 282) on #toolTipButton
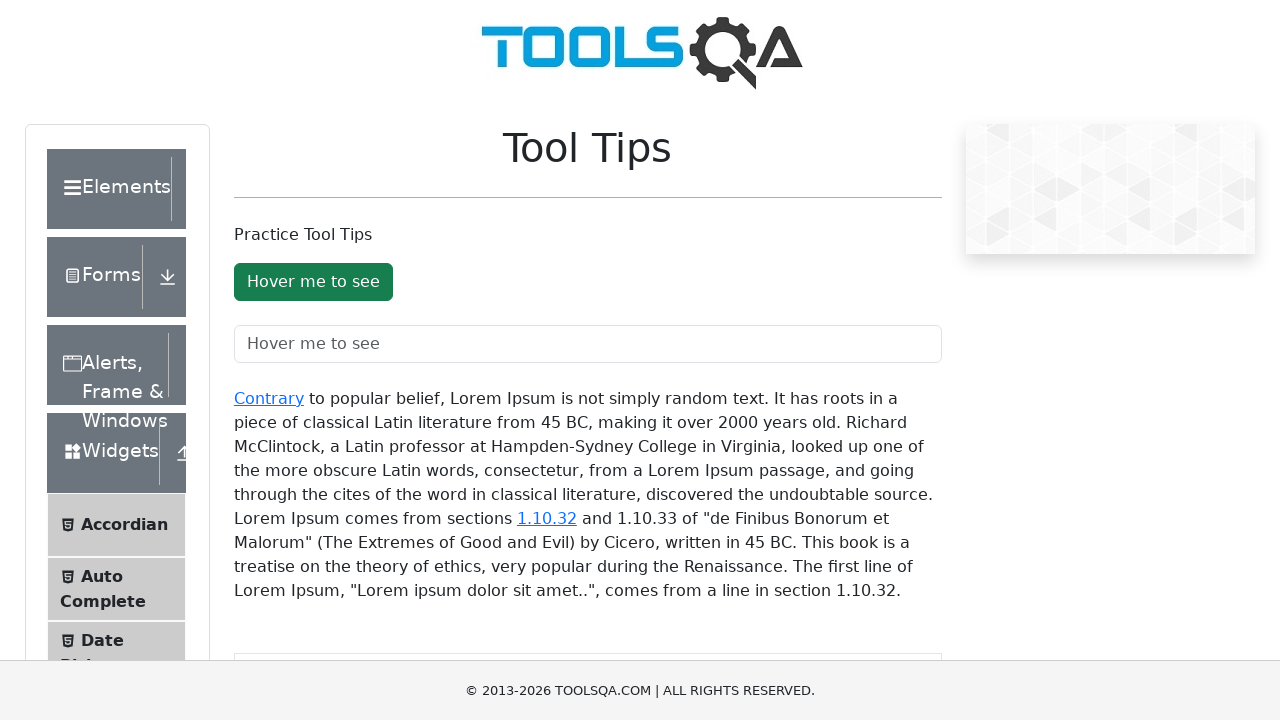

Button tooltip appeared
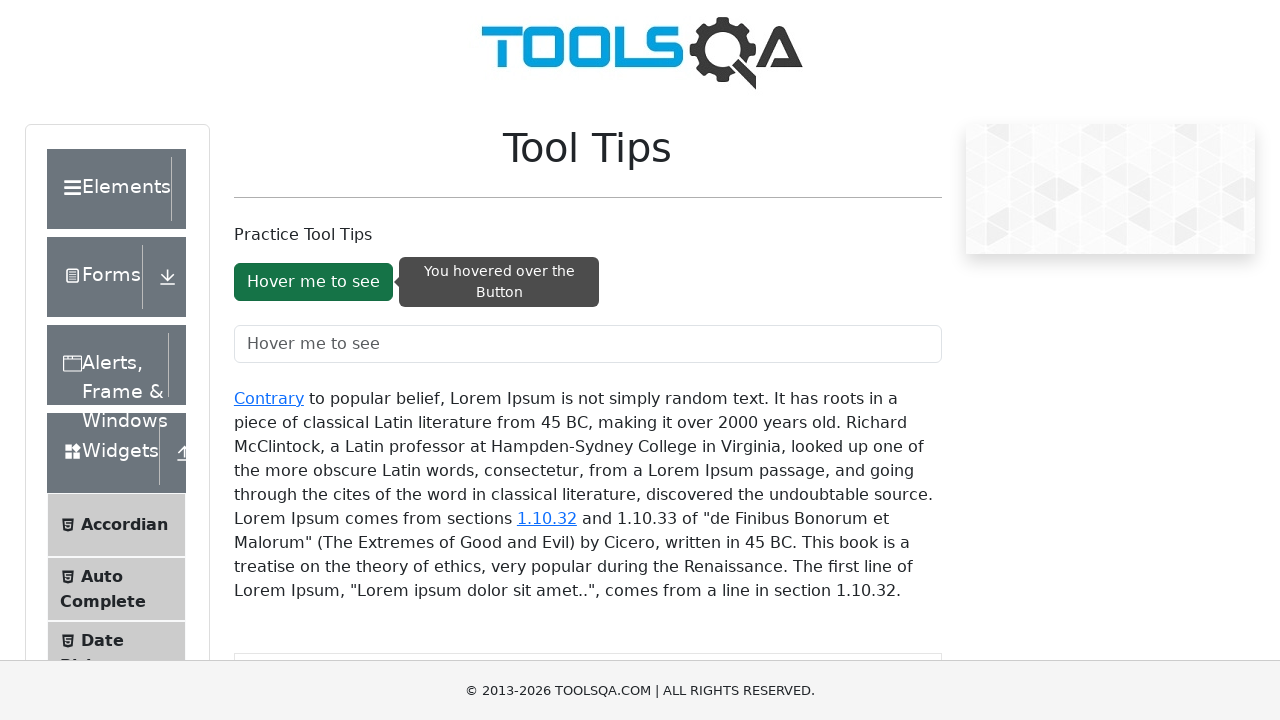

Hovered over text field to trigger tooltip at (588, 344) on #toolTipTextField
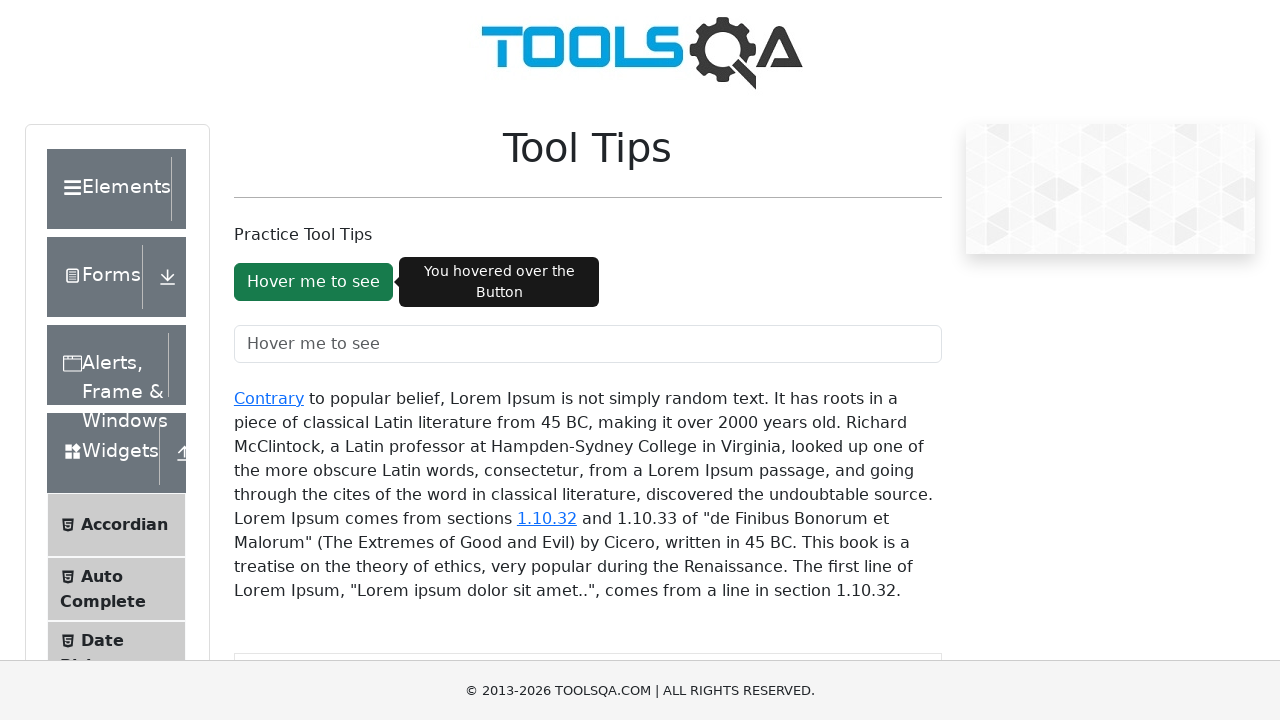

Text field tooltip appeared
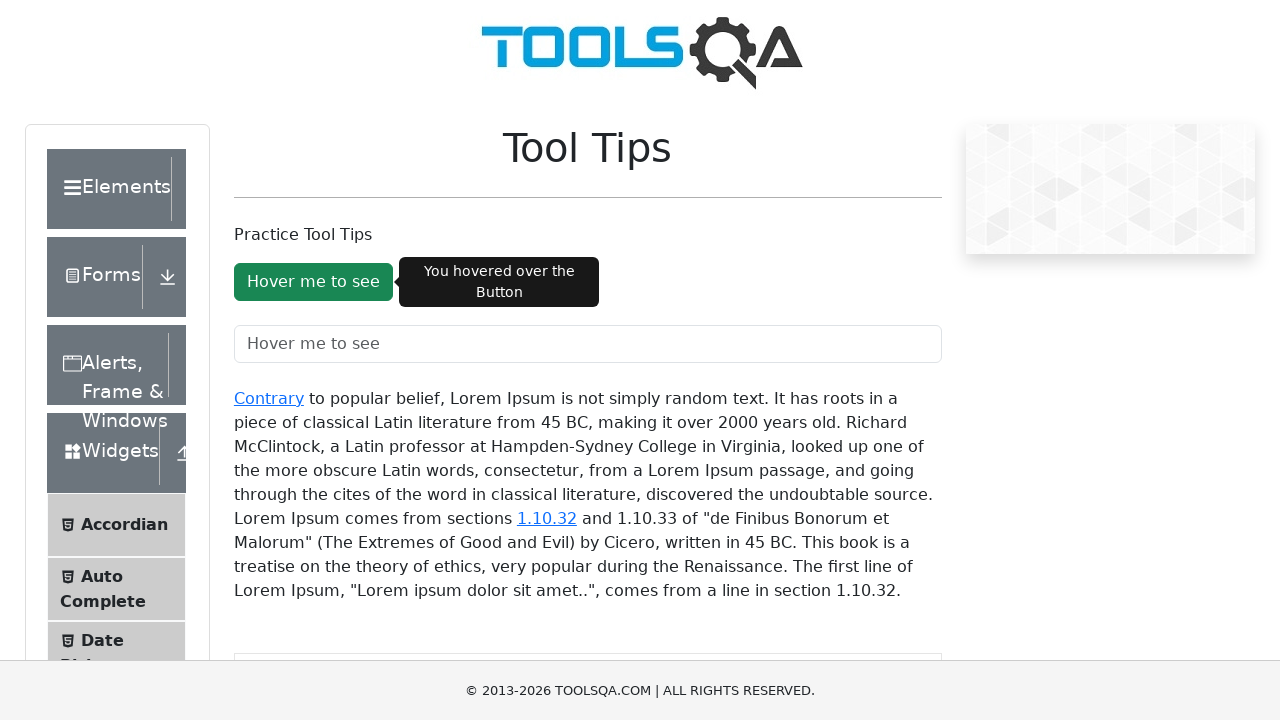

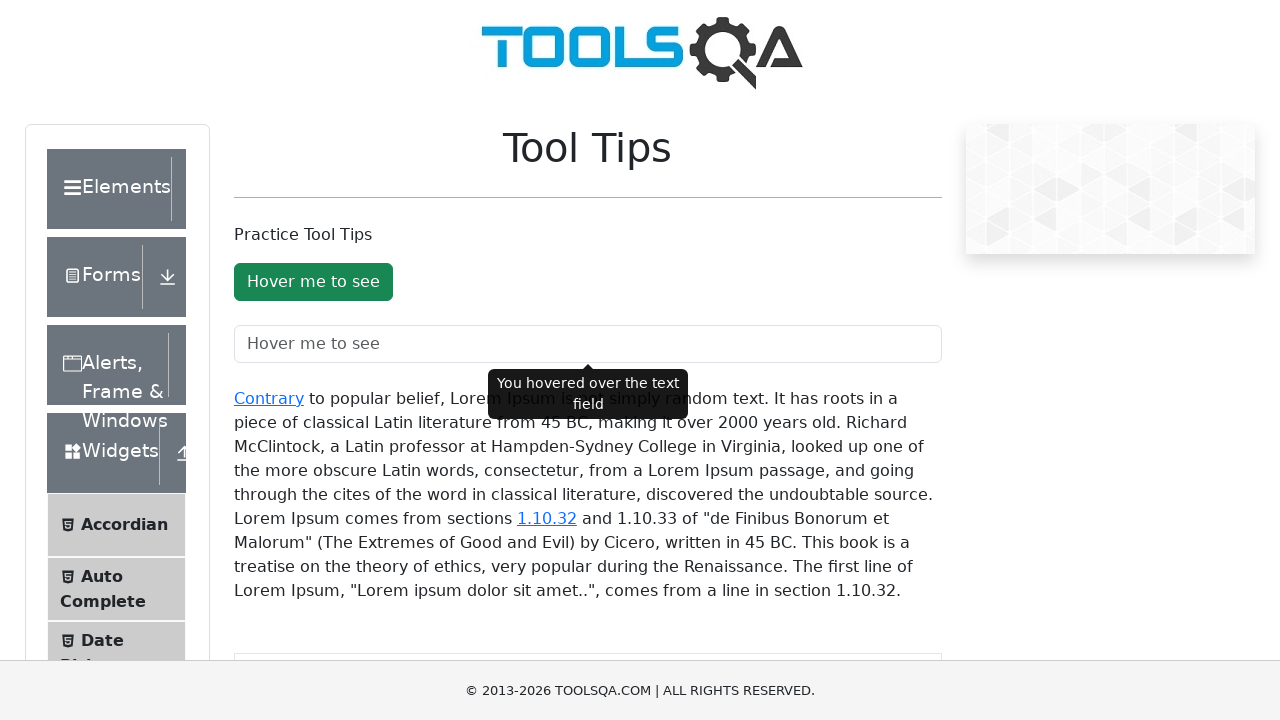